Tests drag and drop functionality on jQuery UI demo page by dragging an element and dropping it onto a target

Starting URL: https://jqueryui.com/droppable/

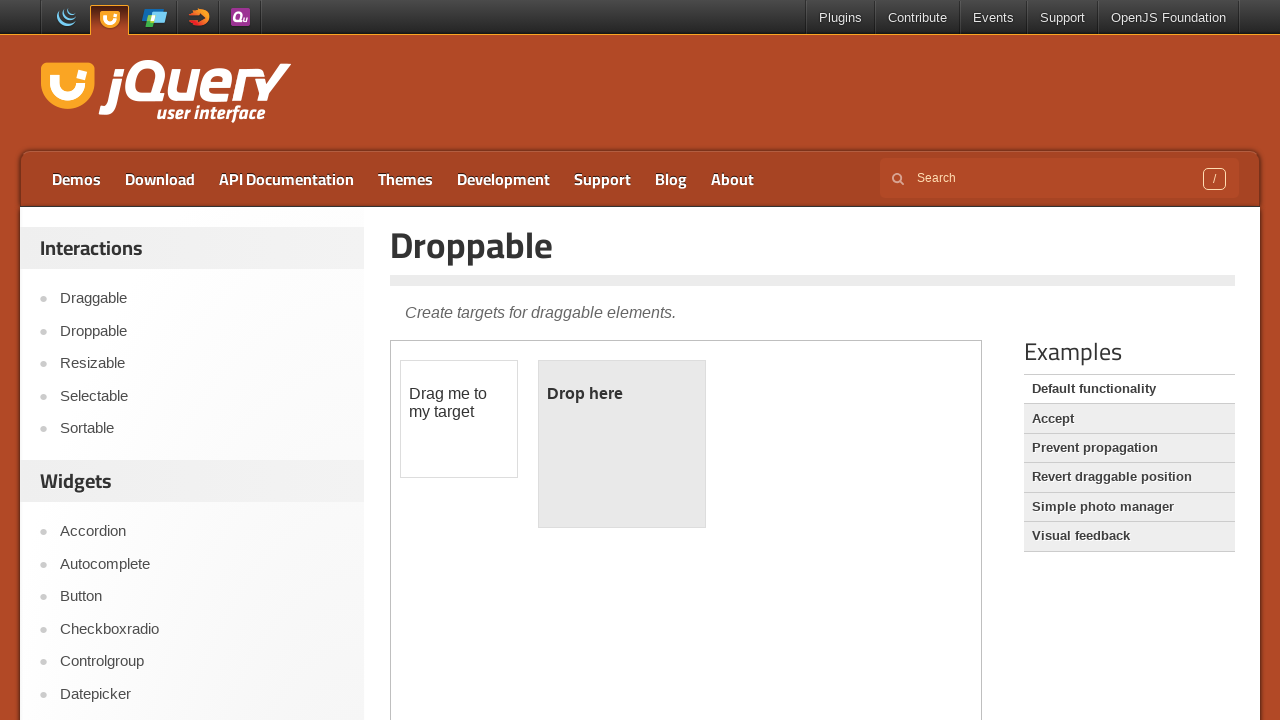

Located iframe containing drag and drop demo
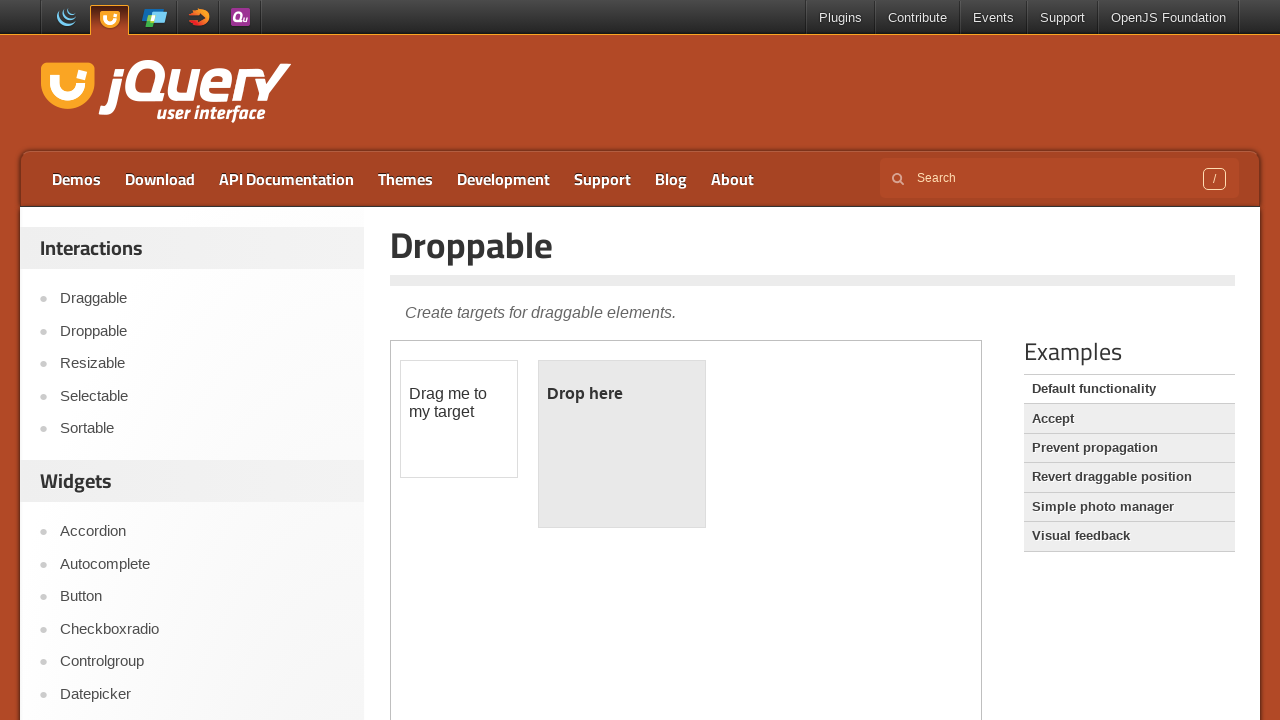

Located draggable element
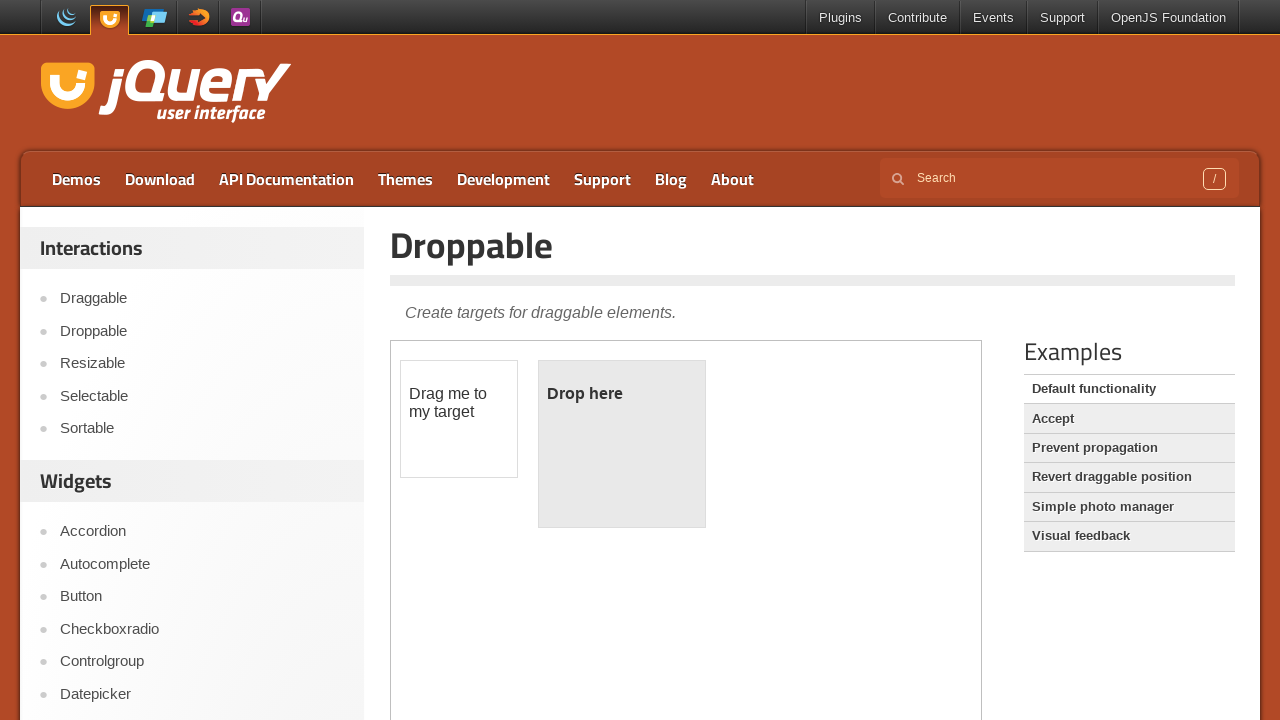

Located droppable target element
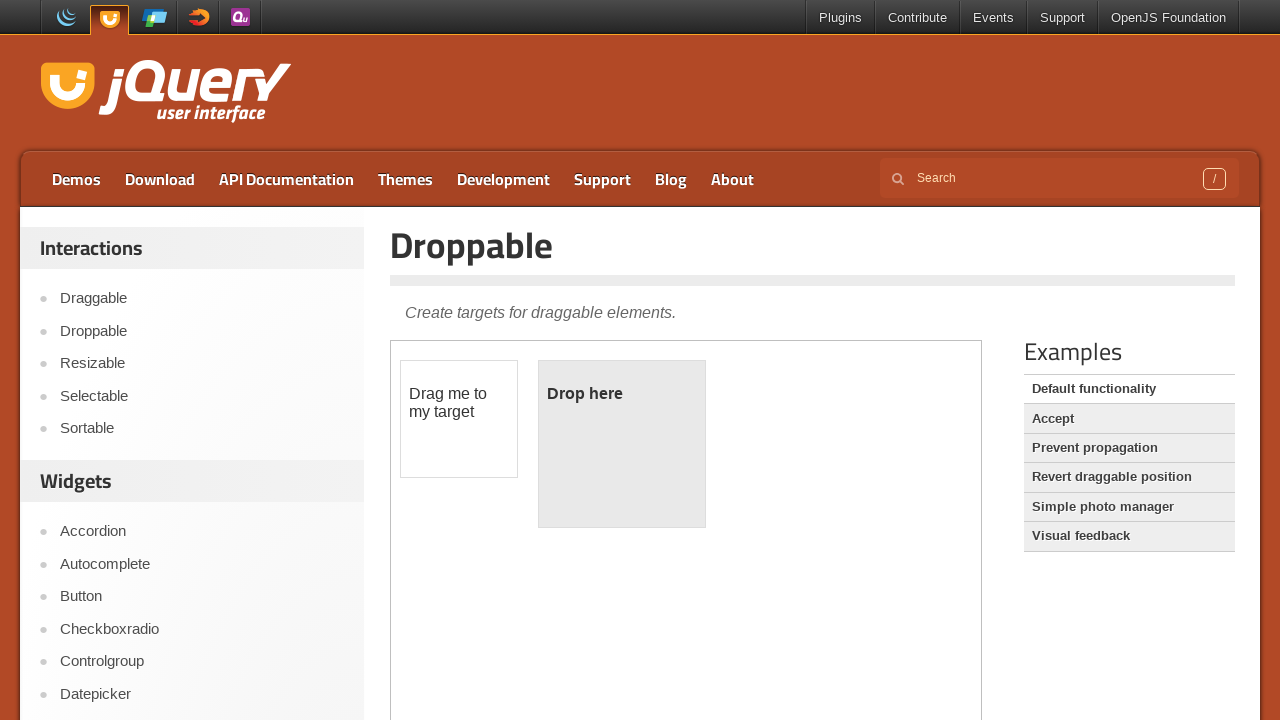

Dragged element onto droppable target at (622, 444)
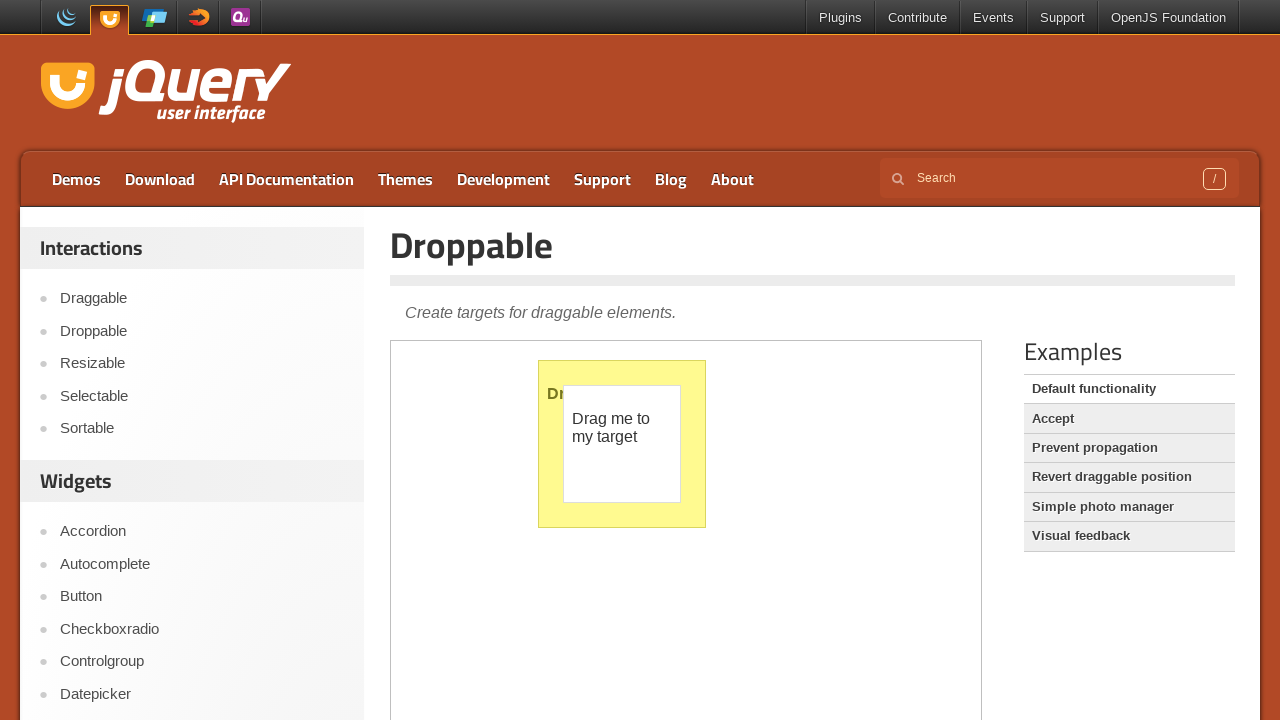

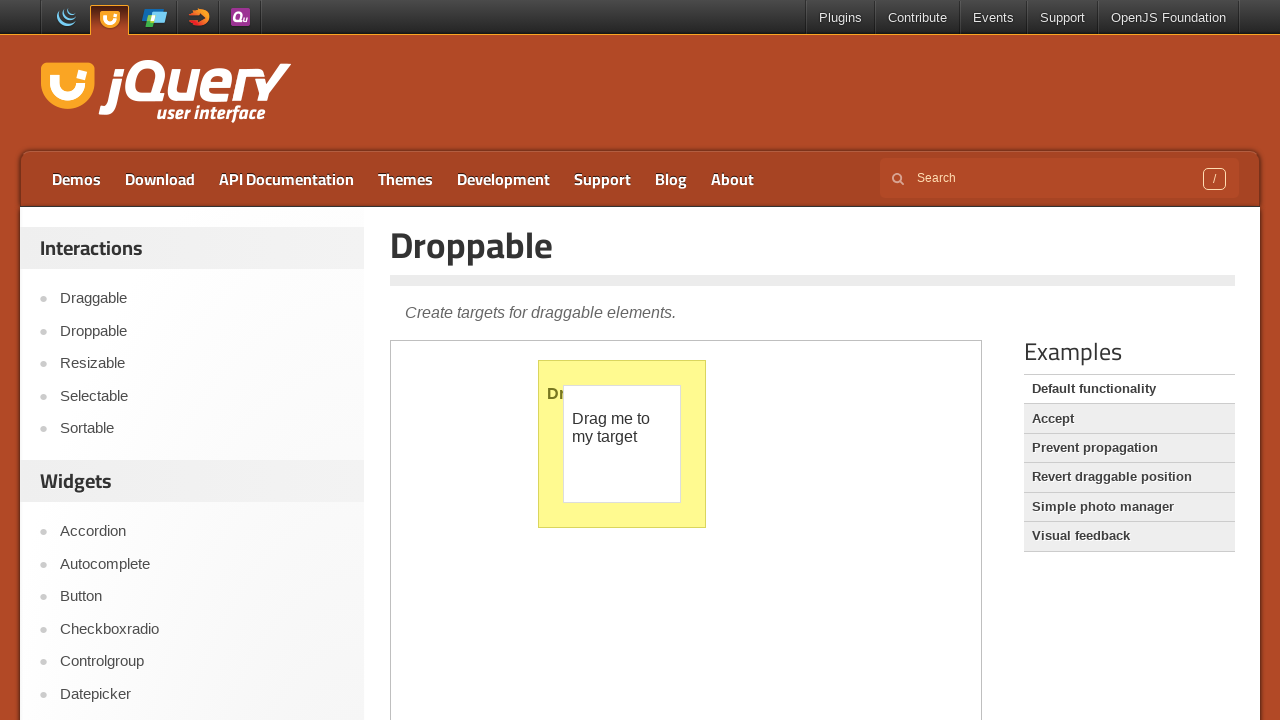